Tests a calculator application by entering two numbers and performing addition operation, then verifying the result is displayed

Starting URL: https://juliemr.github.io/protractor-demo/

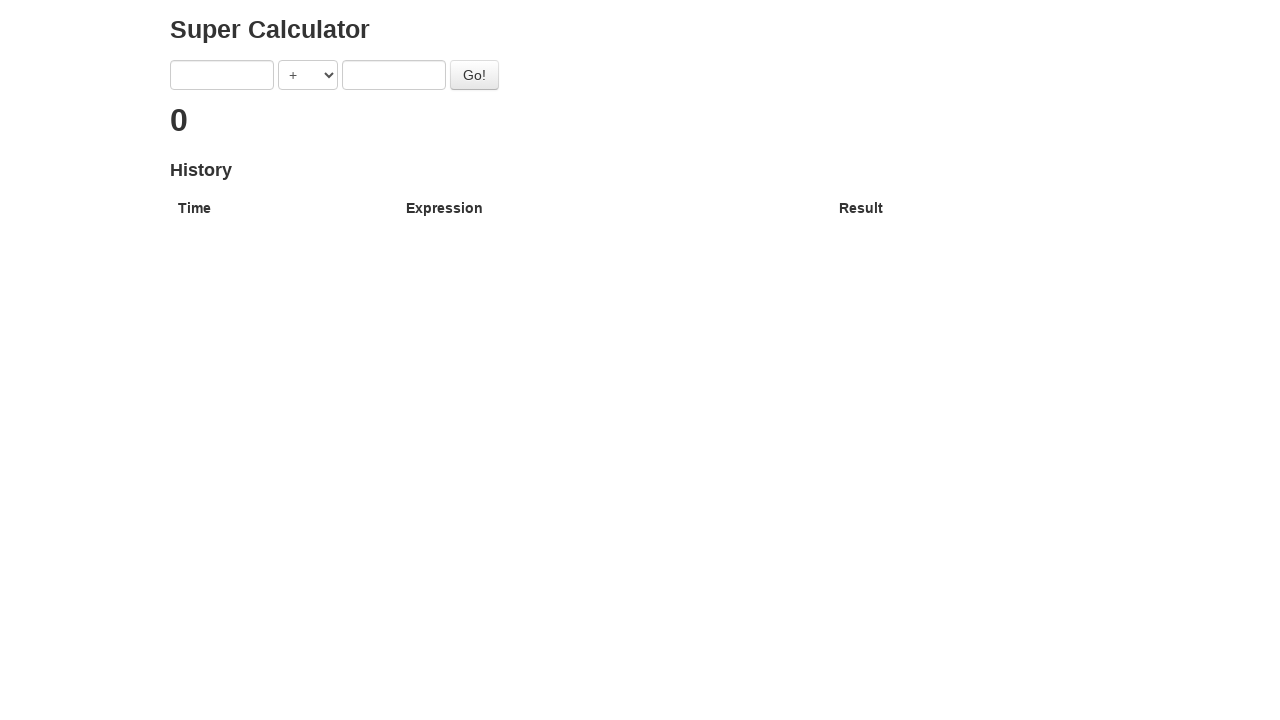

Entered first number '5' into the calculator on input[ng-model='first']
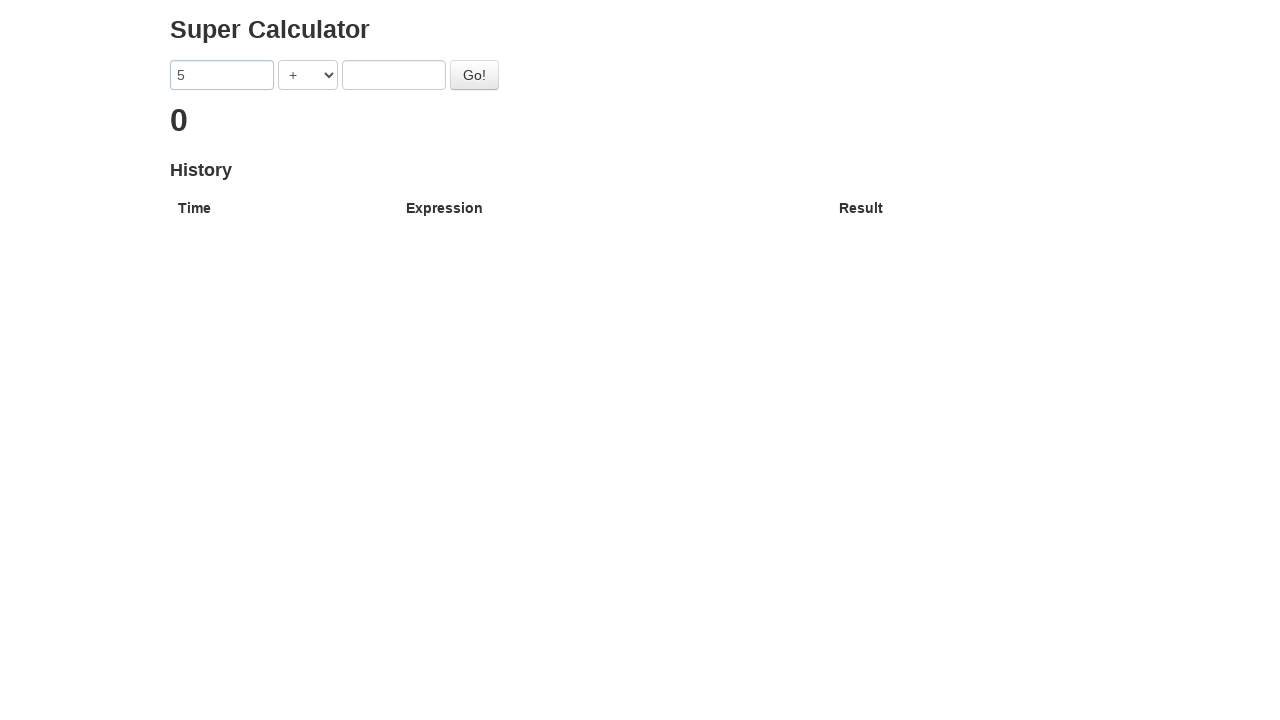

Entered second number '4' into the calculator on input[ng-model='second']
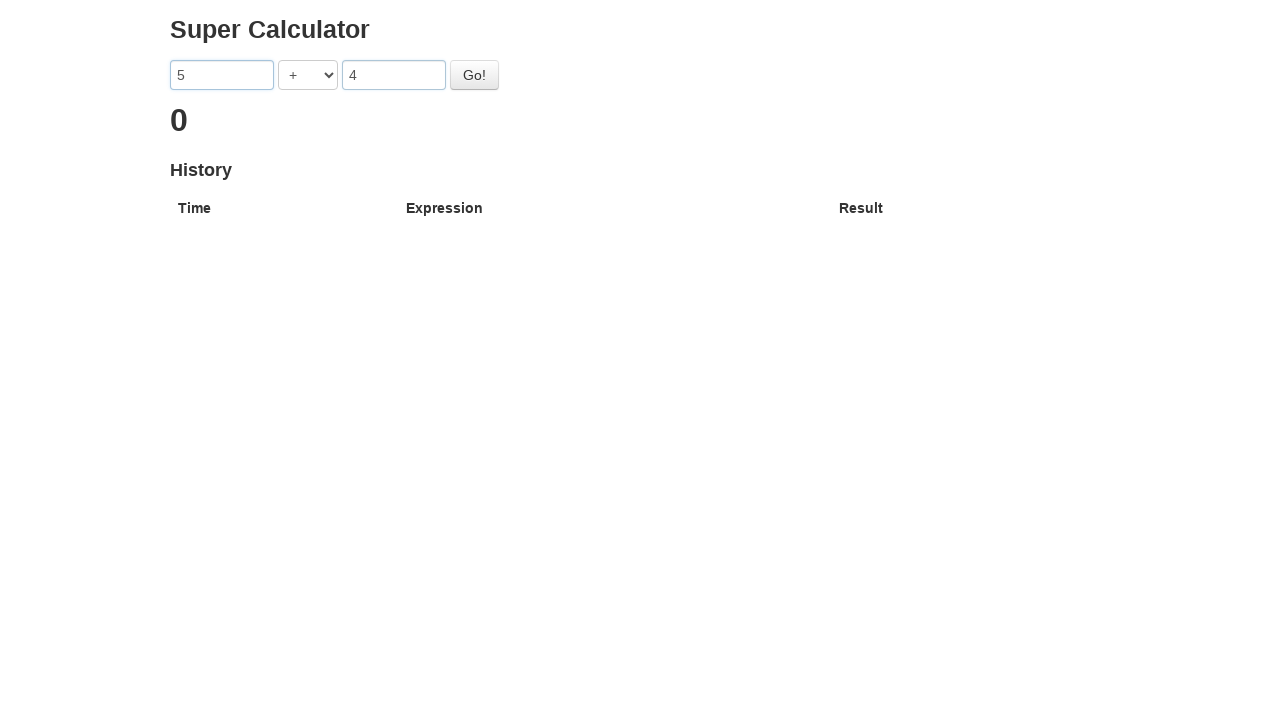

Clicked the addition button to perform calculation at (474, 75) on button[ng-click='doAddition()']
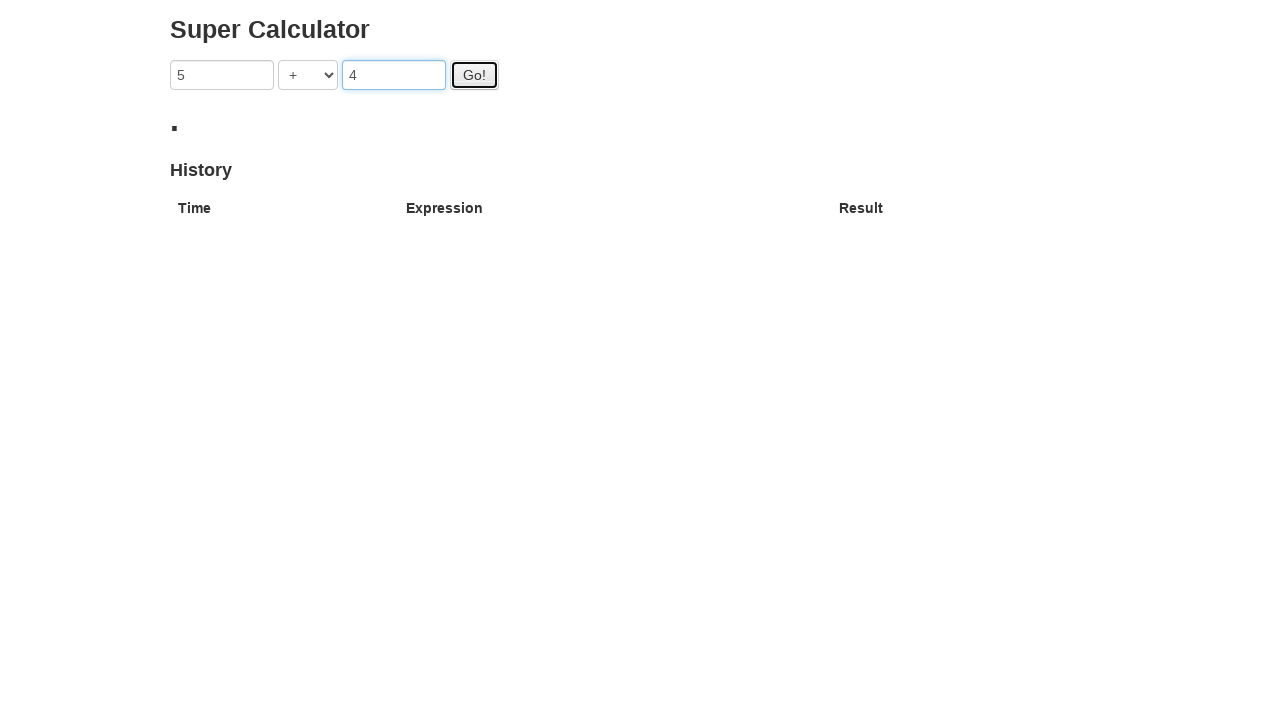

Verified result '9' is displayed on the calculator
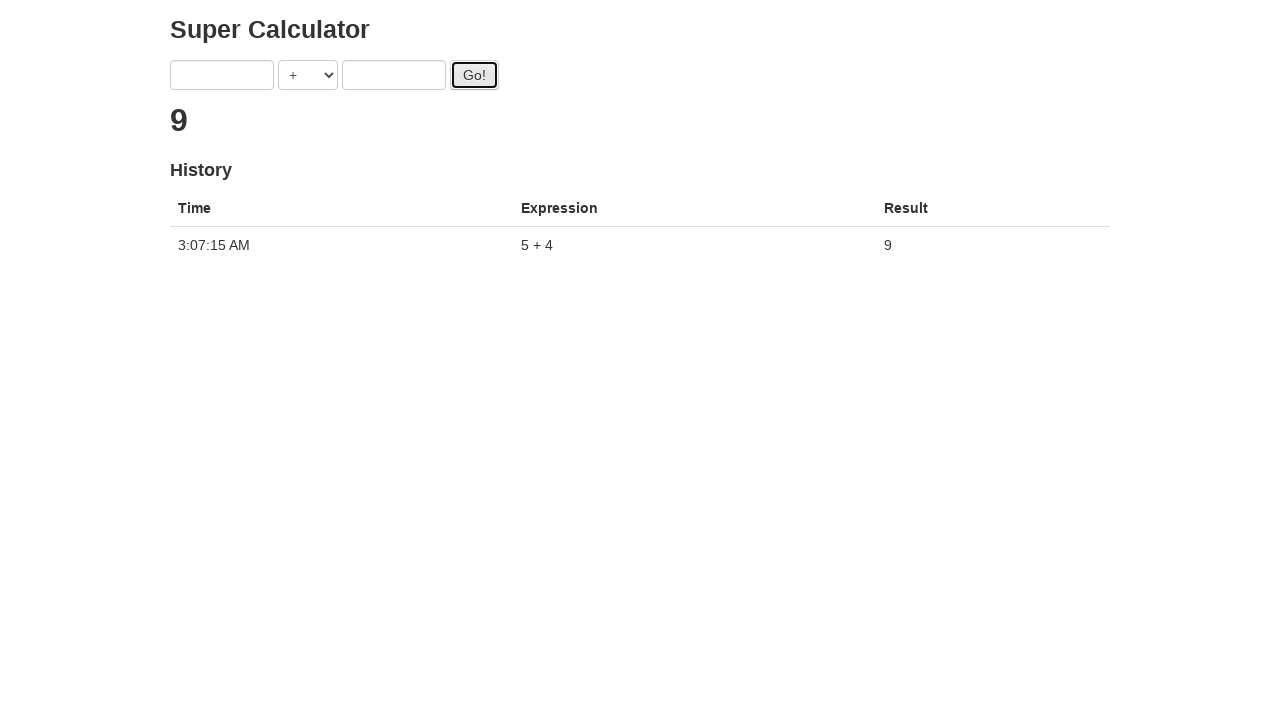

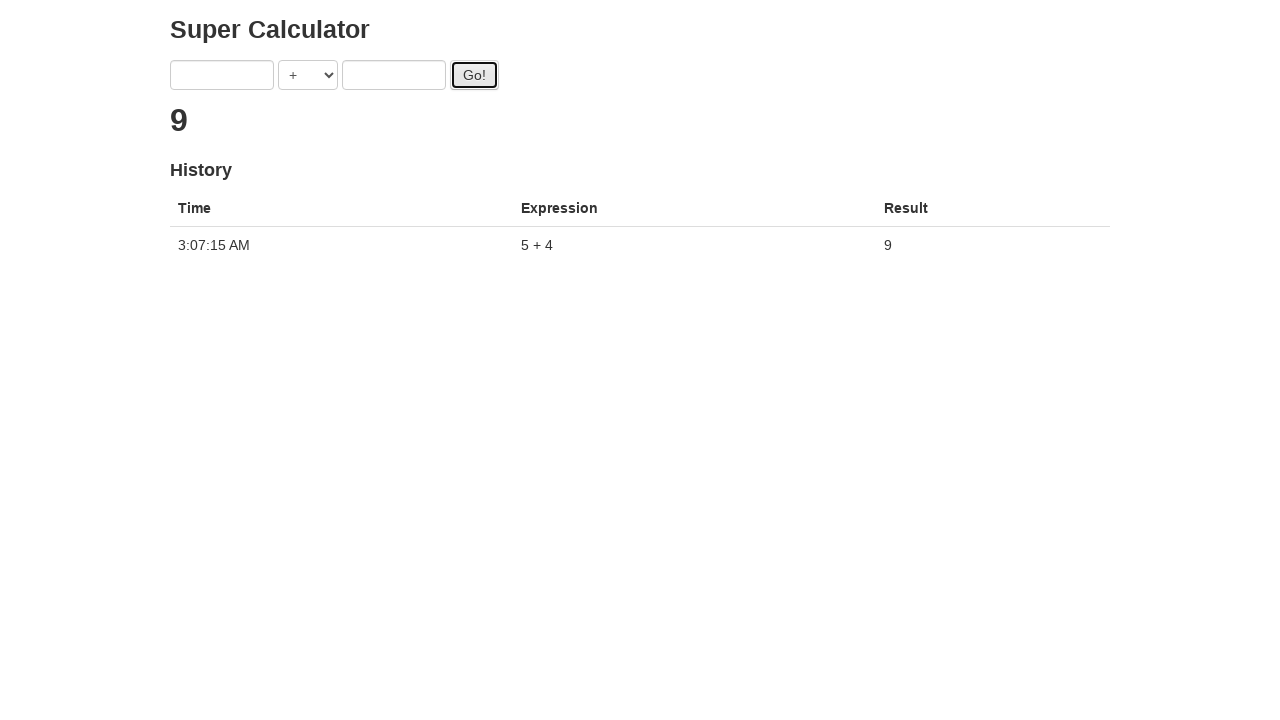